Tests various JavaScript alert interactions including accepting a simple alert, dismissing a confirmation dialog, and entering text in a prompt alert

Starting URL: https://demoqa.com/alerts

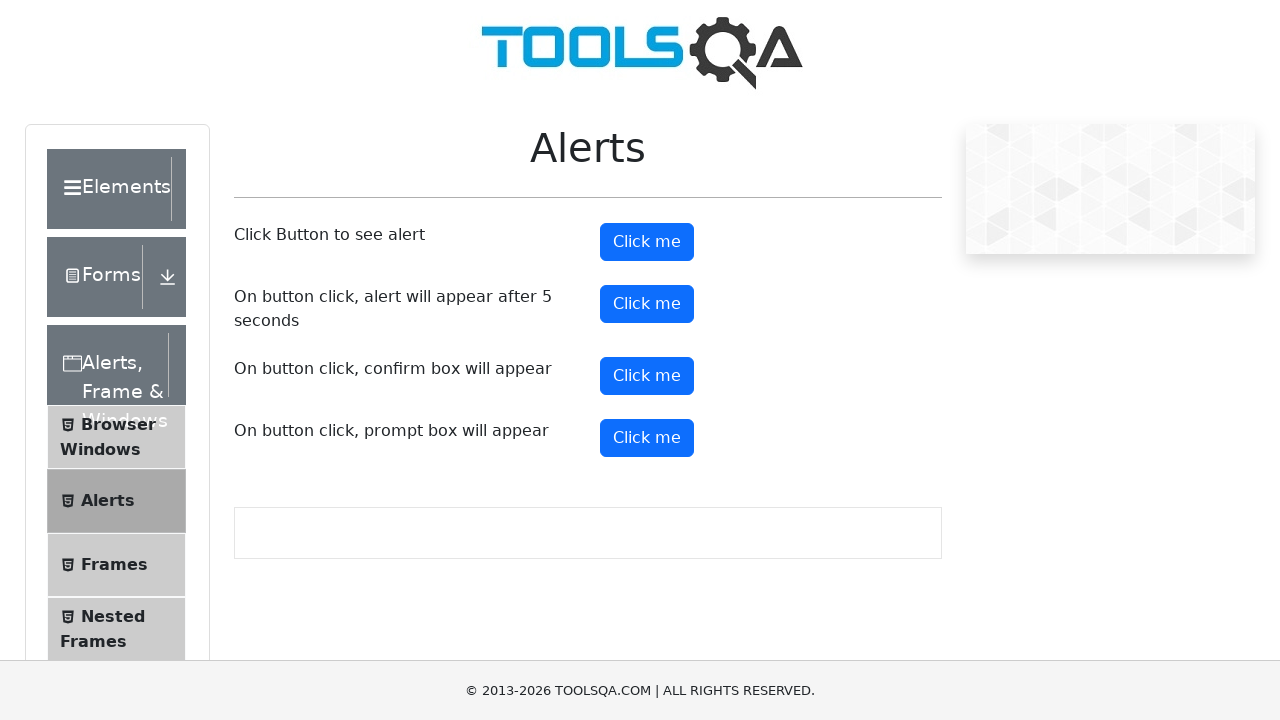

Clicked button to trigger simple alert at (647, 242) on #alertButton
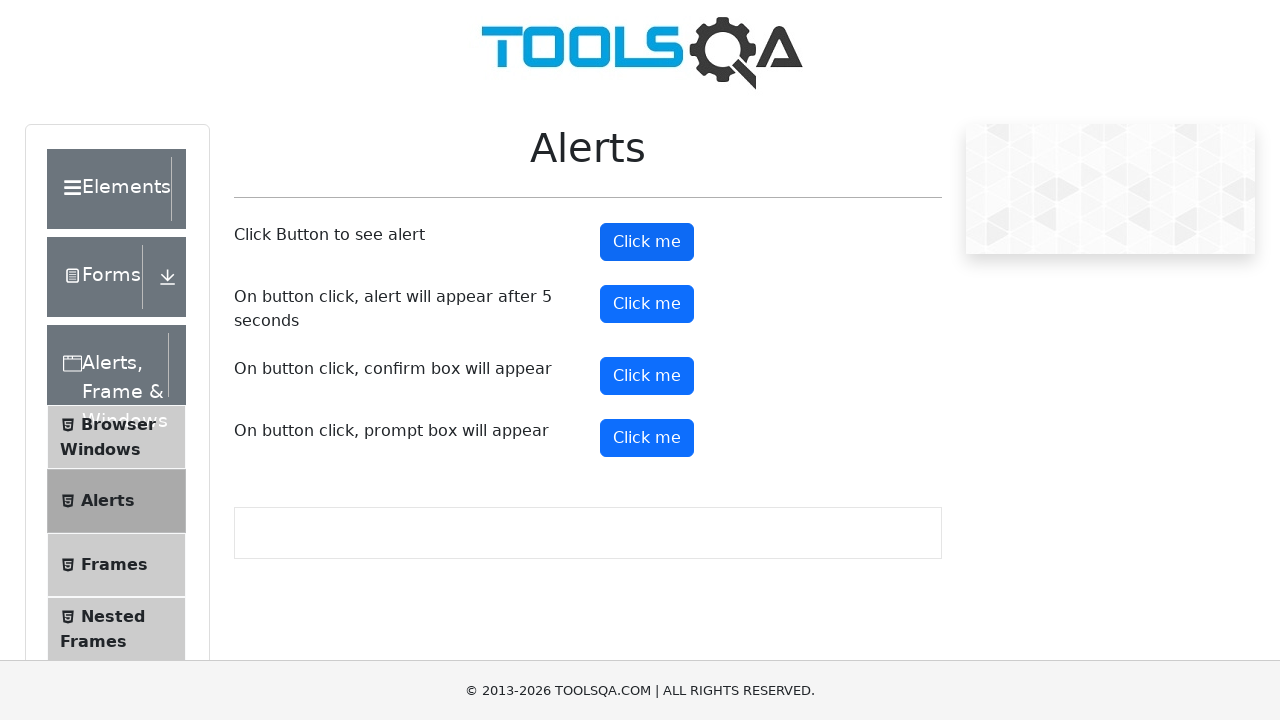

Set up dialog handler to accept alerts
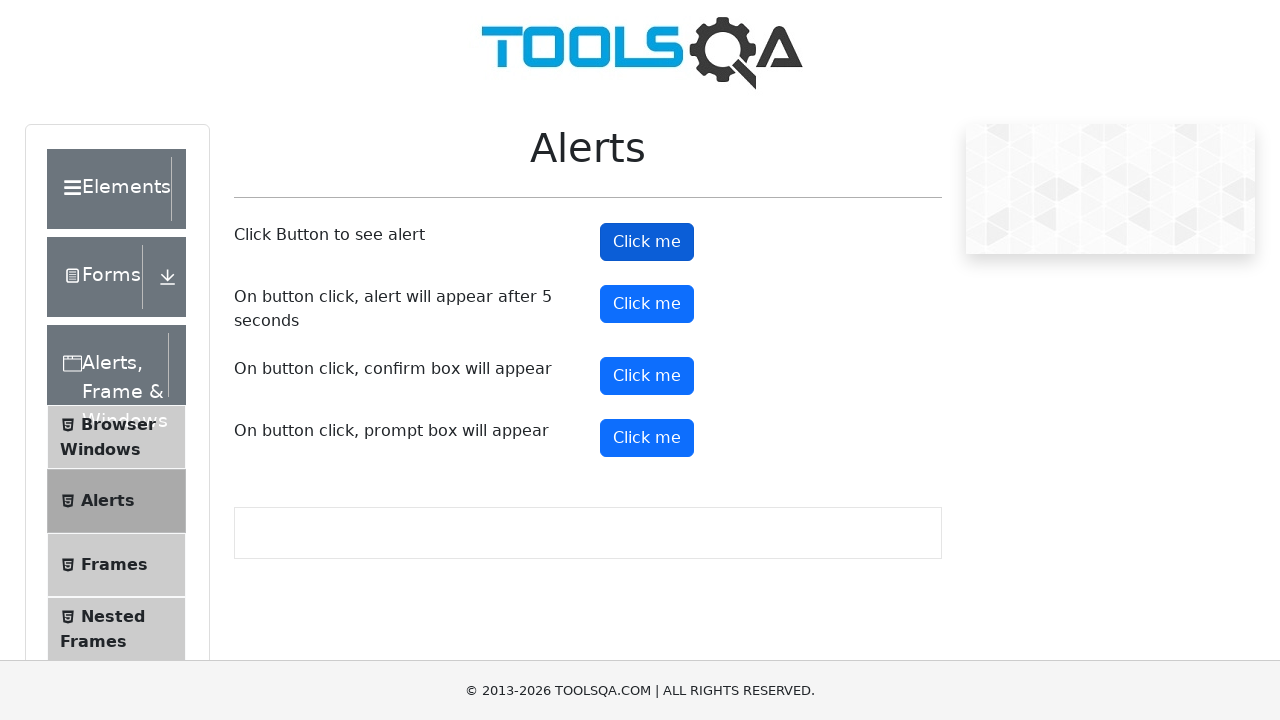

Triggered any pending dialogs and accepted simple alert
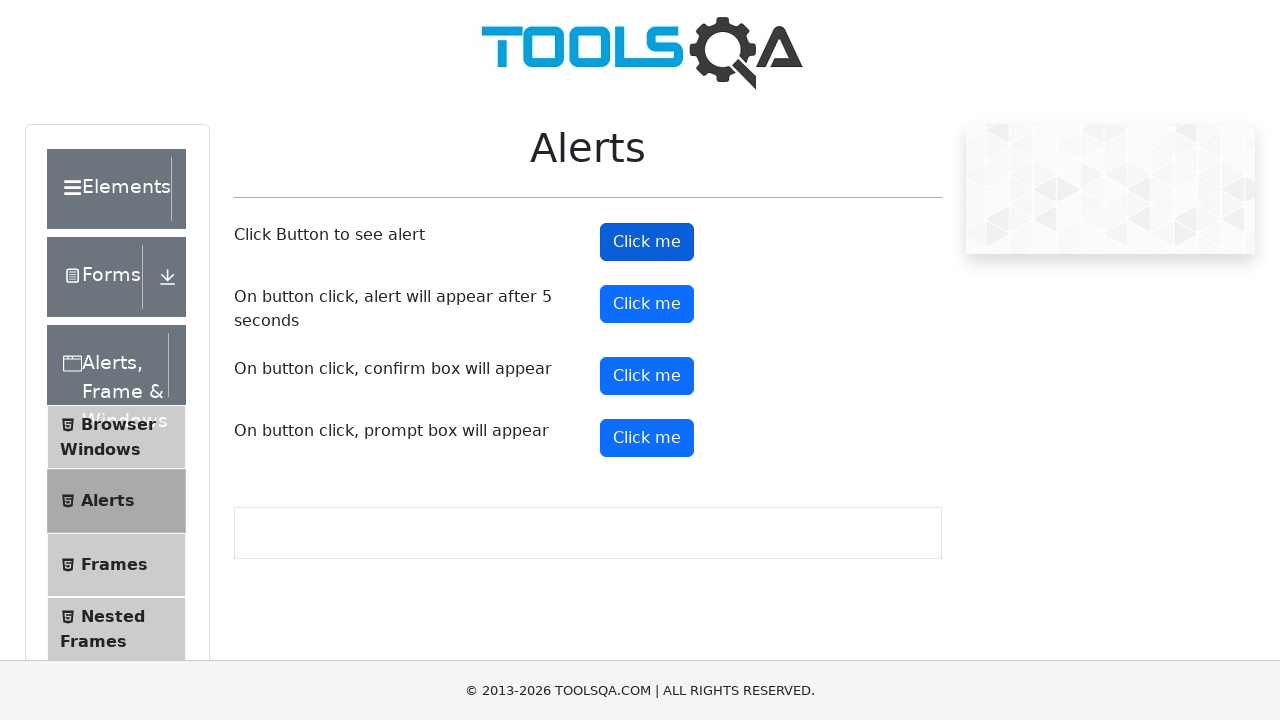

Clicked button to trigger confirmation dialog at (647, 376) on #confirmButton
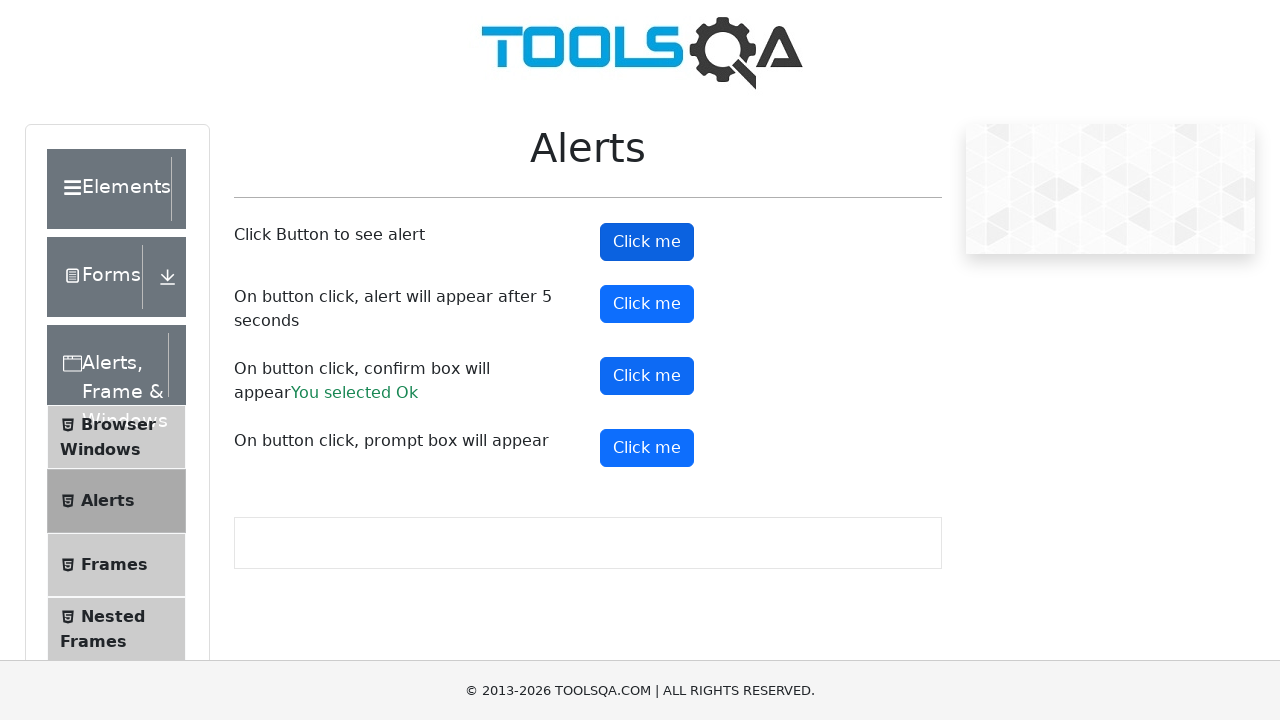

Set up dialog handler to dismiss confirmation dialog
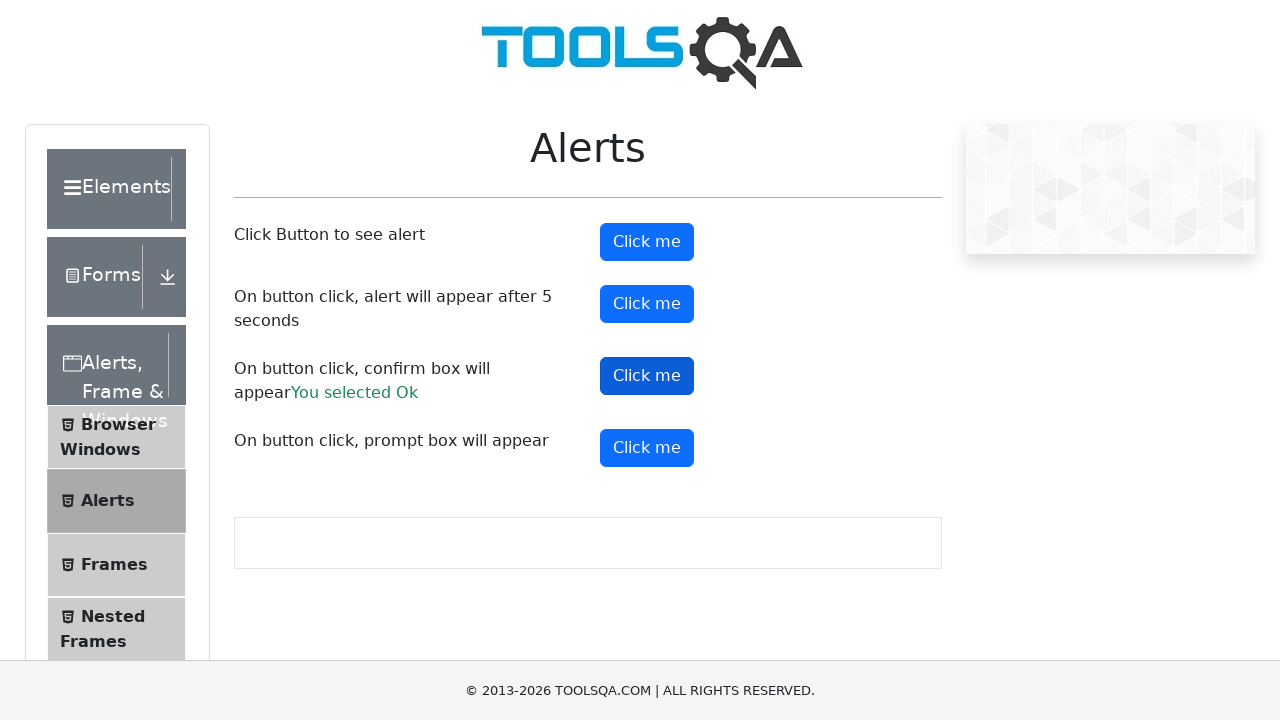

Triggered any pending dialogs and dismissed confirmation dialog
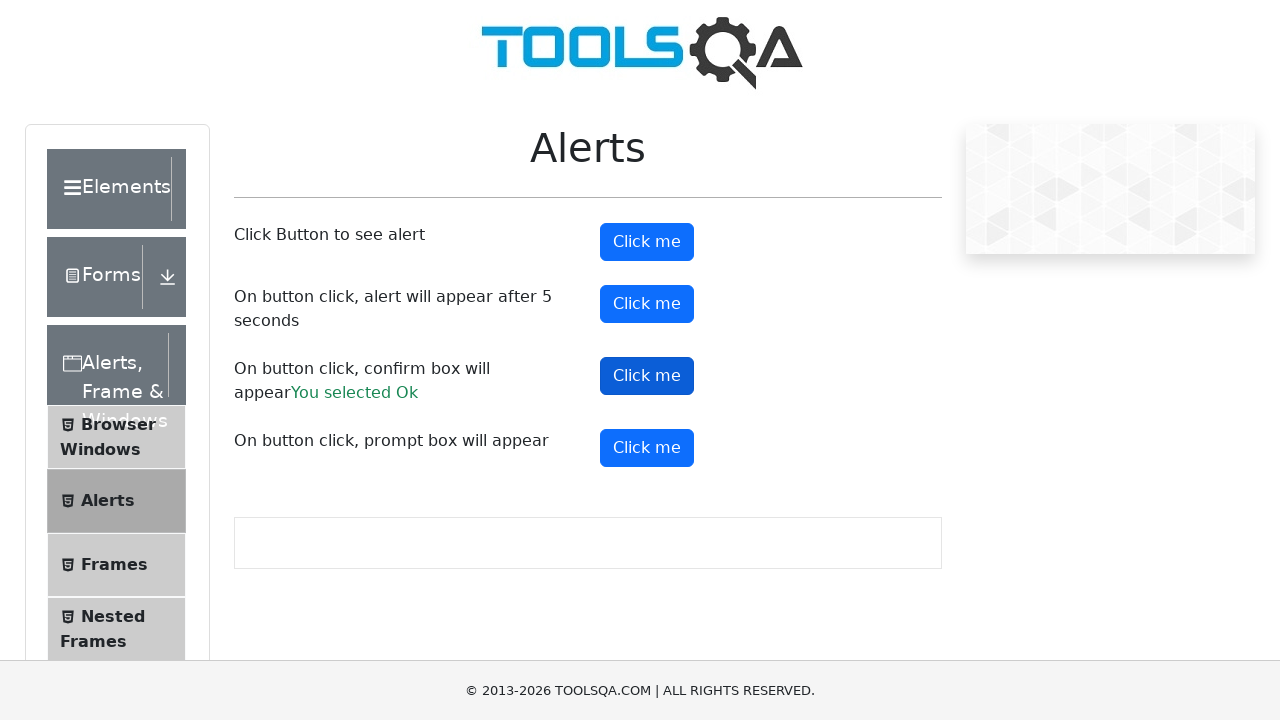

Clicked button to trigger prompt dialog using JavaScript execution
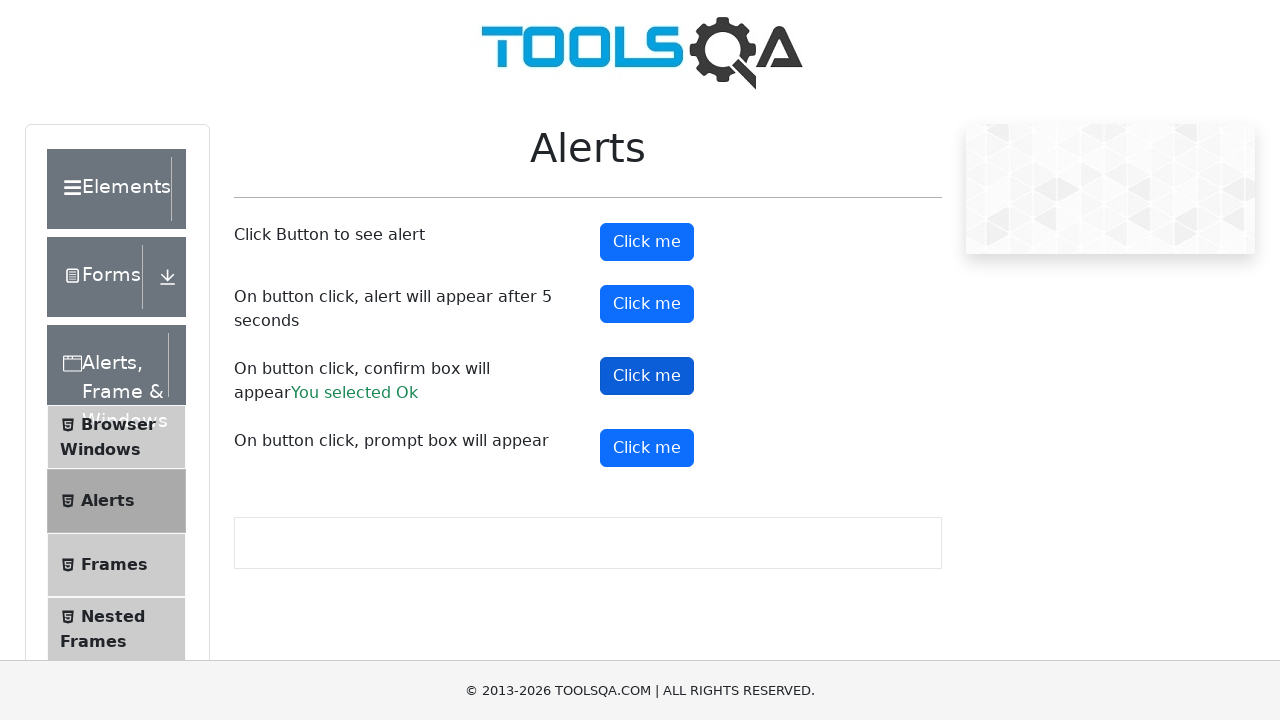

Set up dialog handler to accept prompt with text 'Belajar testing'
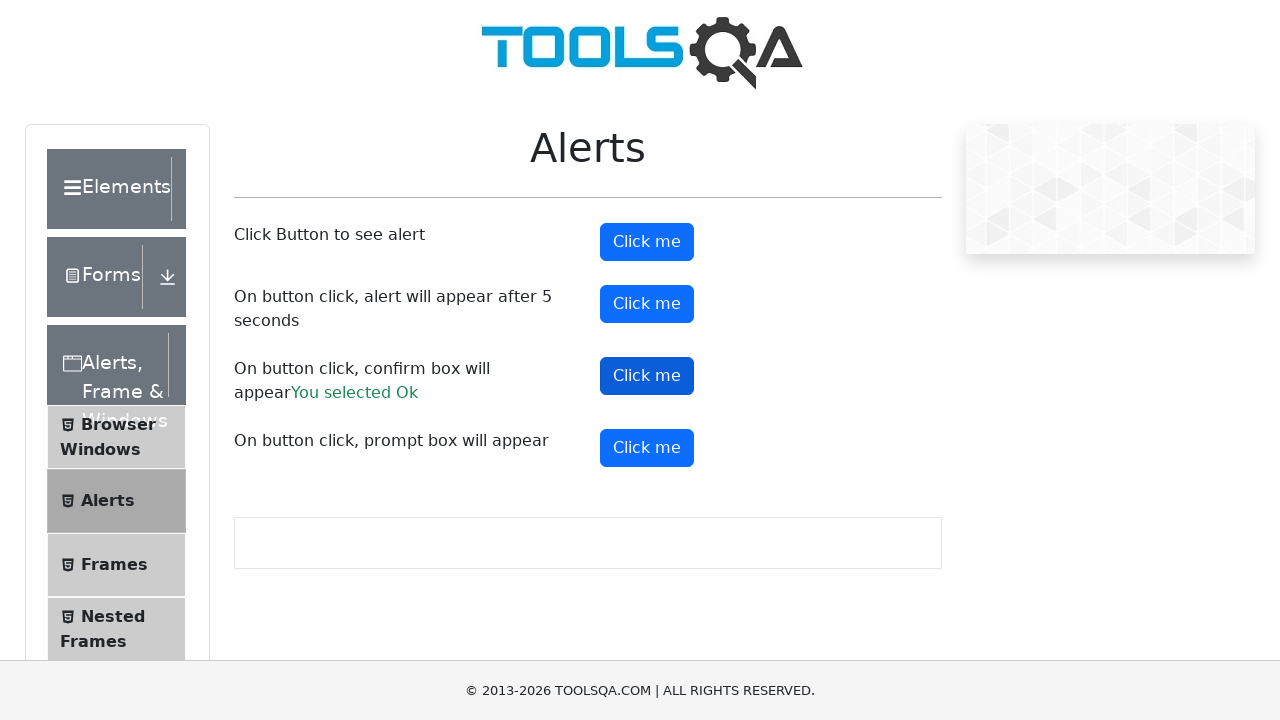

Triggered any pending dialogs and accepted prompt with text input
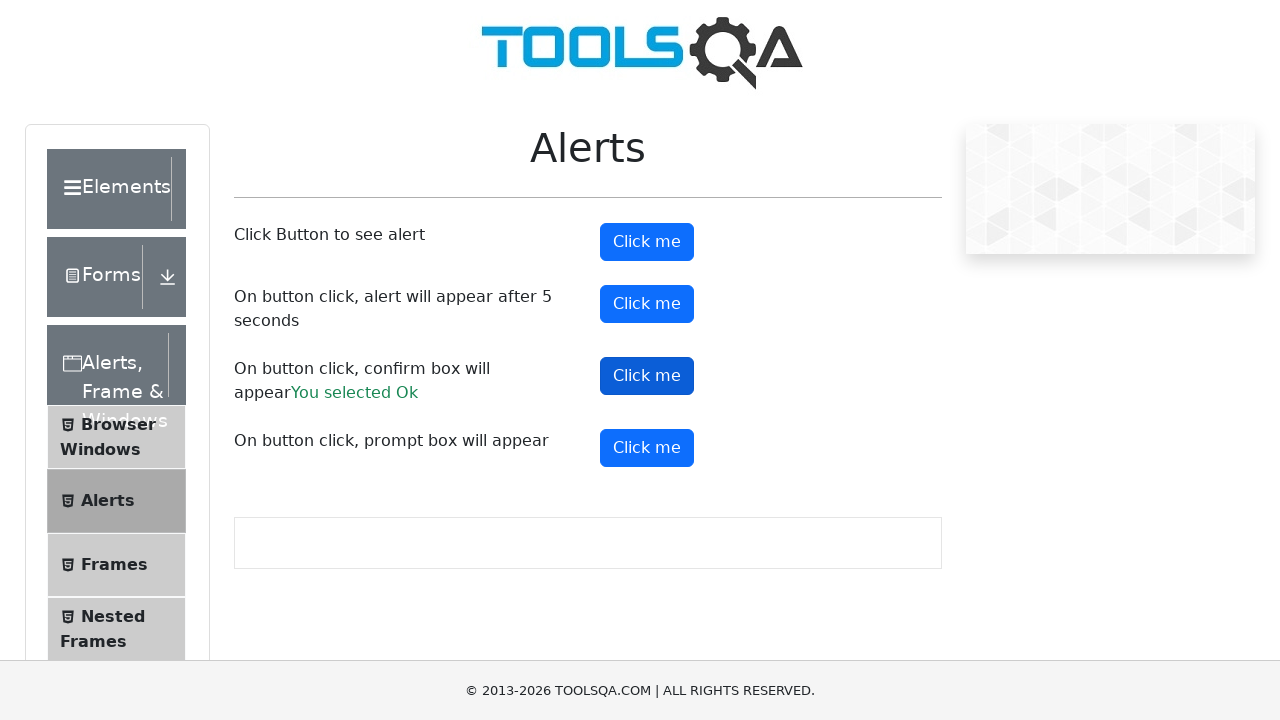

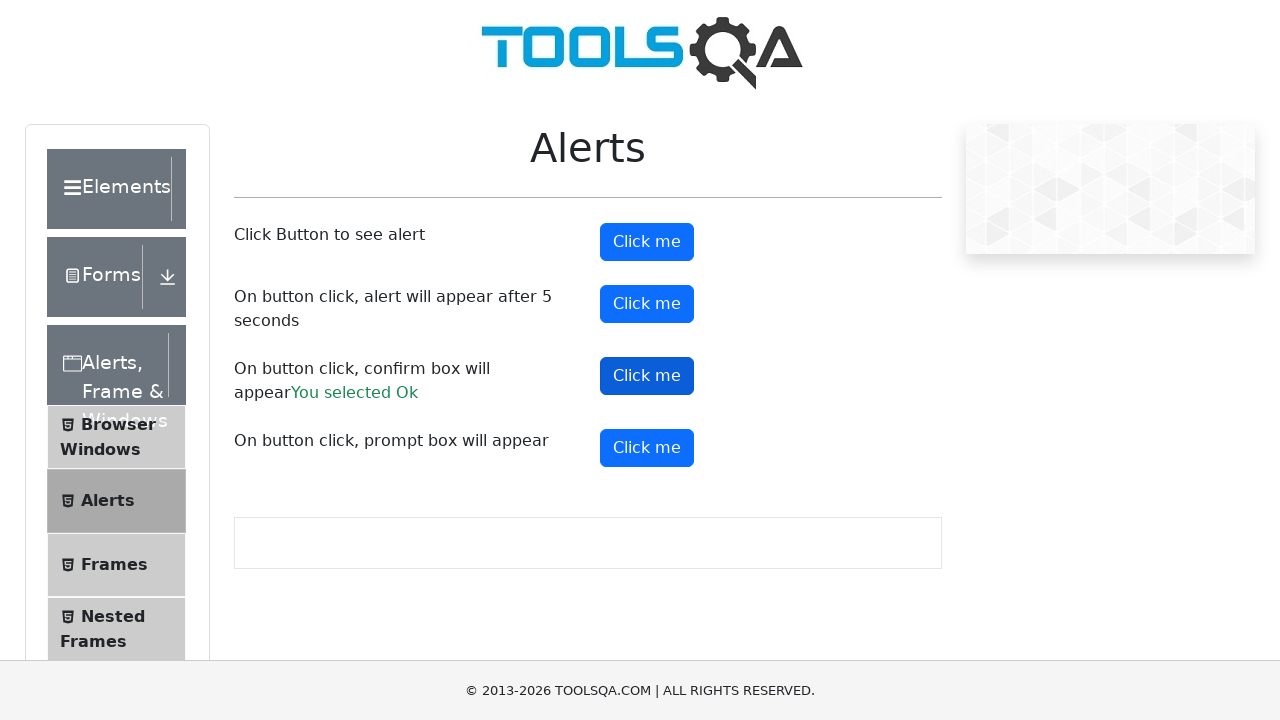